Tests clicking on a category title in the hero section

Starting URL: https://portal-dev.safsarglobal.link/

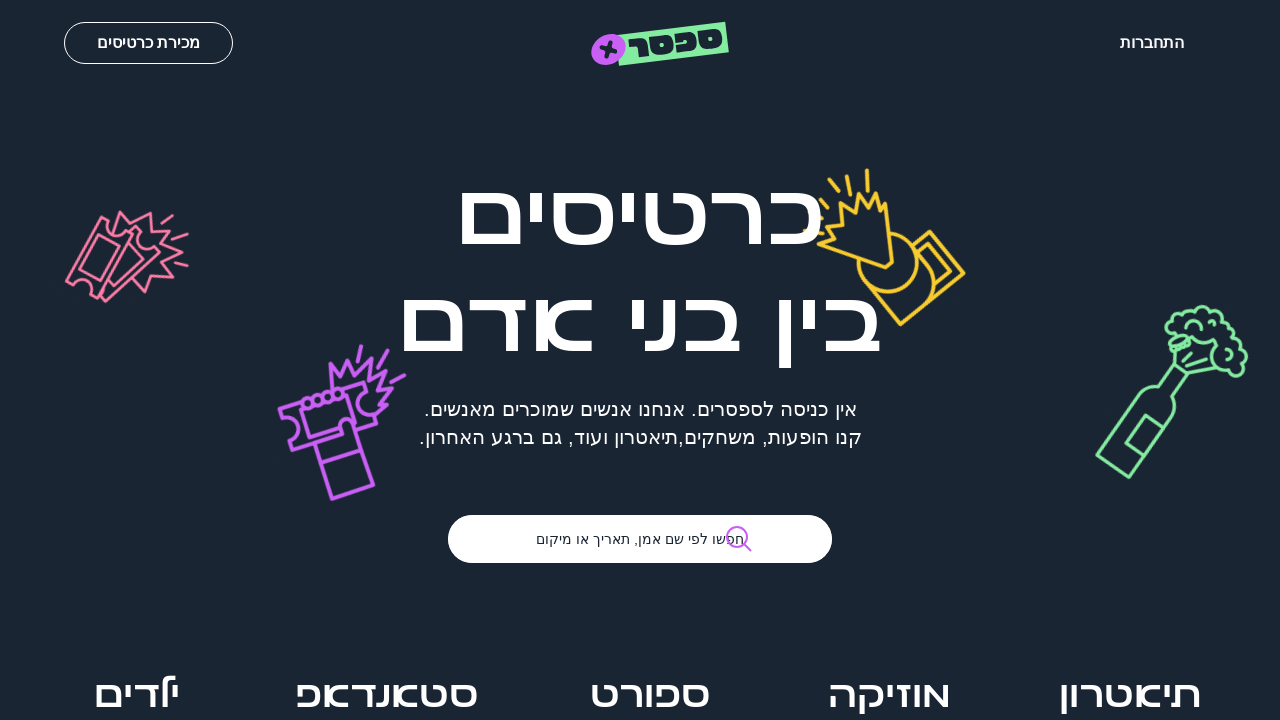

Clicked on a category title in the hero section at (889, 690) on xpath=//*[@id="root"]/div[2]/div[2]/div/div/div[2]/a[2]/span
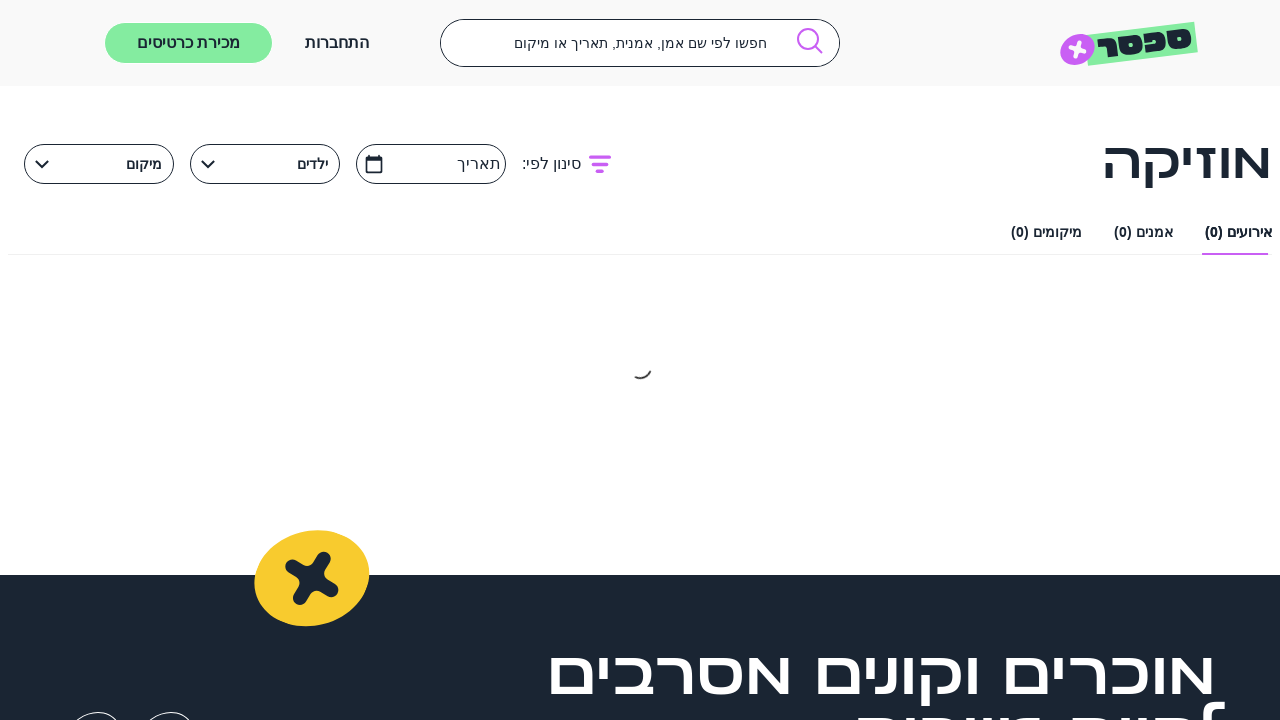

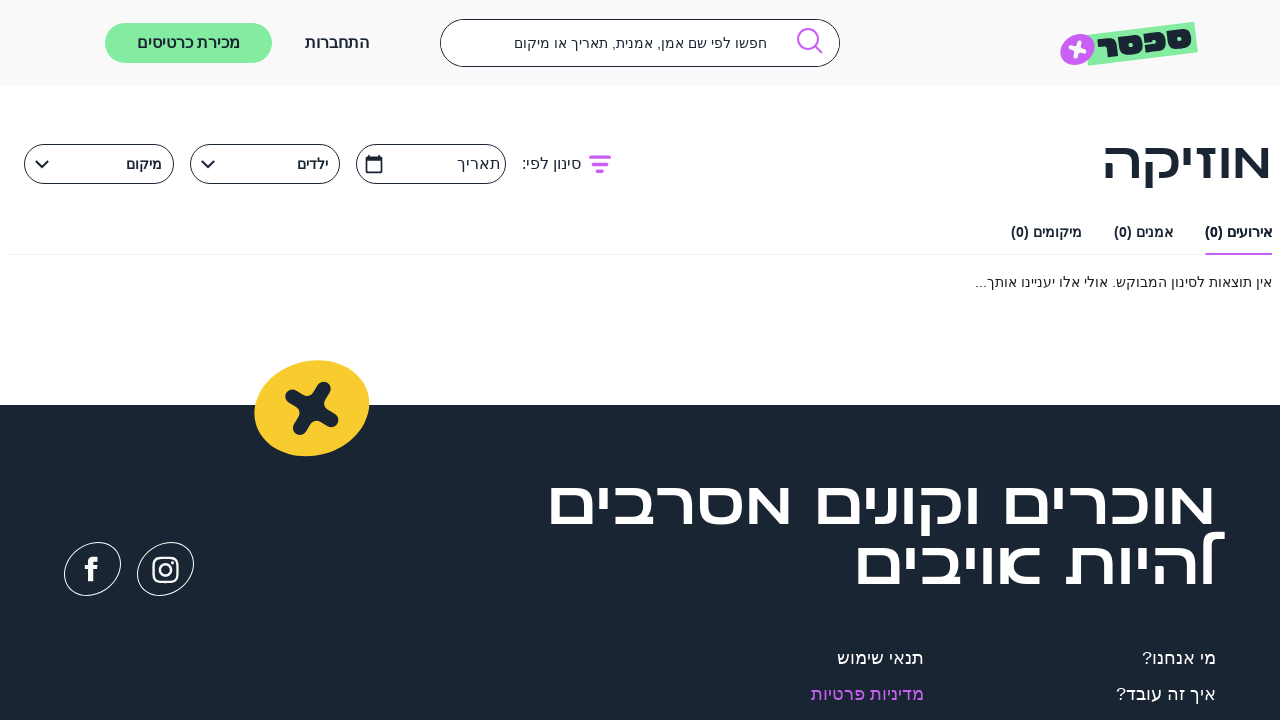